Tests navigation to slow resources page to verify page loads within timeout

Starting URL: https://the-internet.herokuapp.com

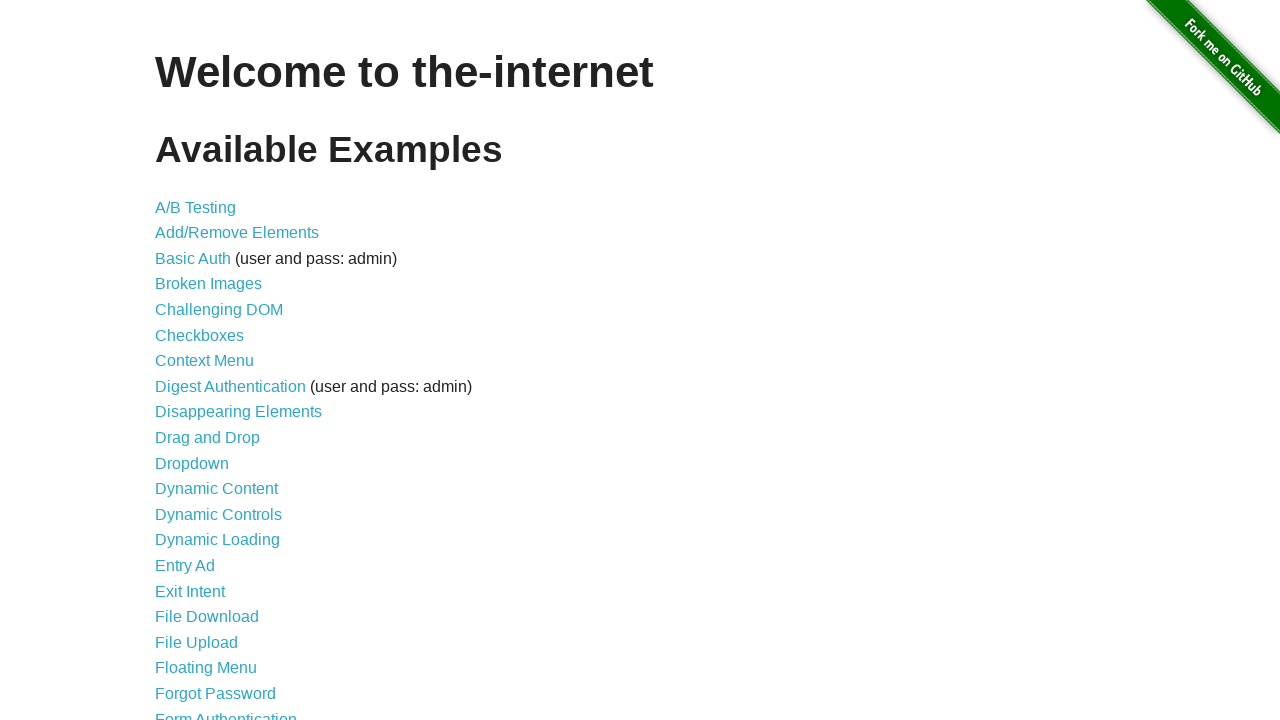

Clicked on Slow Resources link at (214, 548) on a:has-text('Slow Resources')
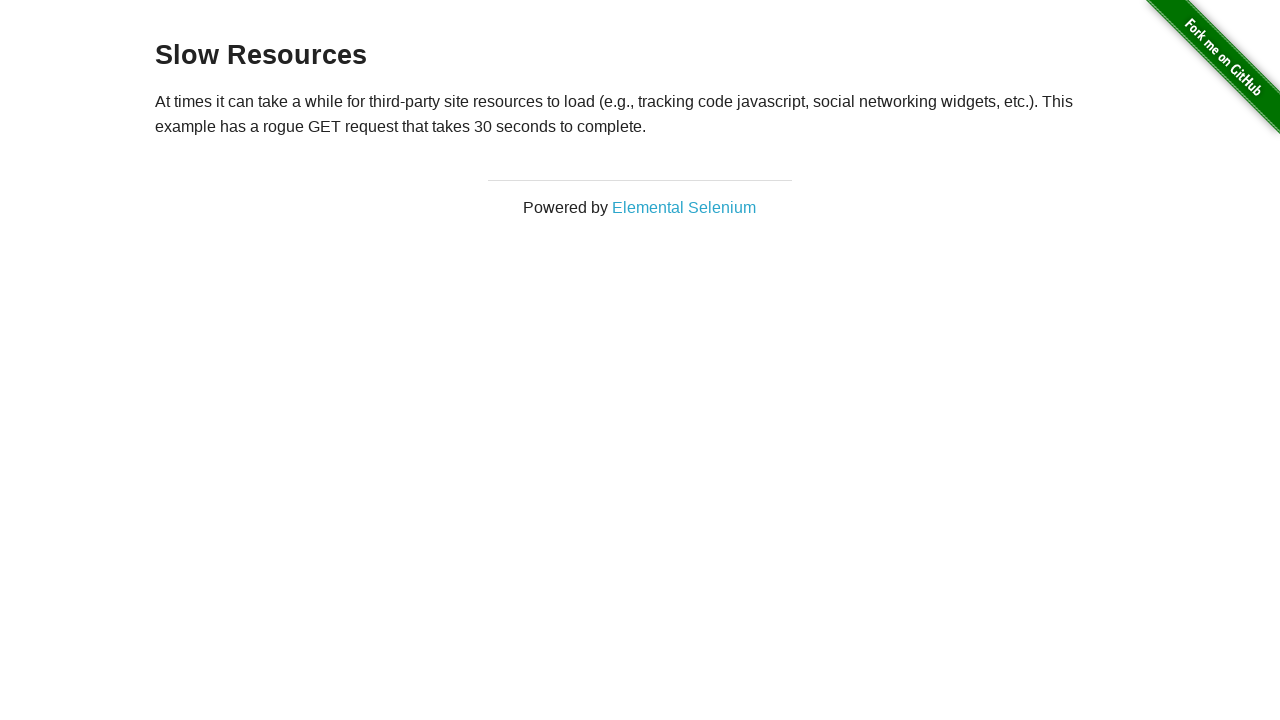

Page loaded within 35 second timeout
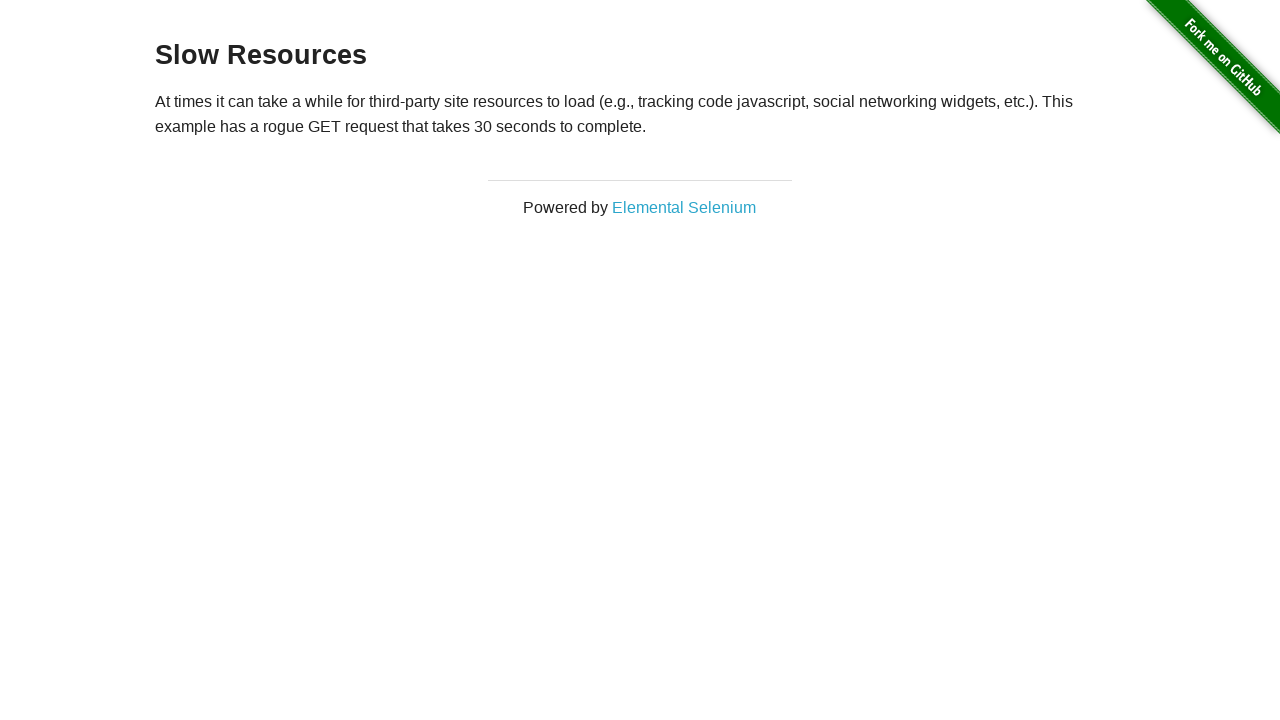

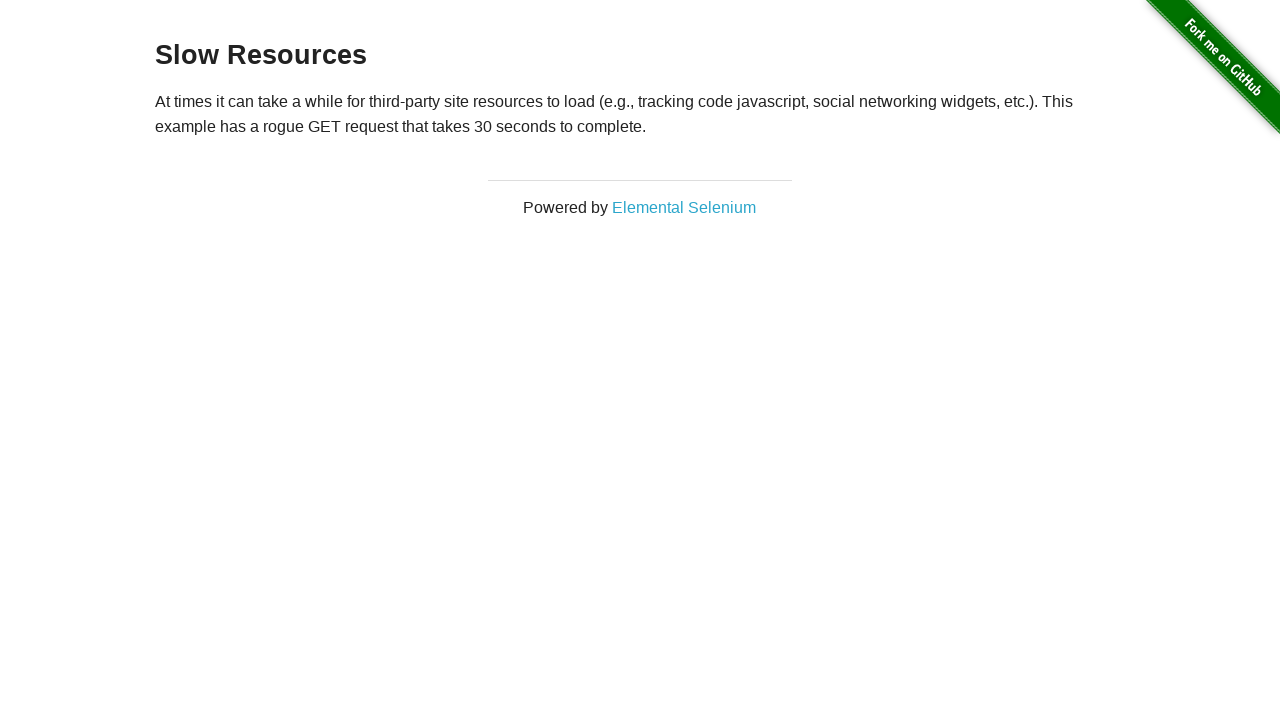